Tests right-click context menu functionality by performing a right-click on an element, selecting an option from the context menu, and handling the resulting alert

Starting URL: https://swisnl.github.io/jQuery-contextMenu/demo.html

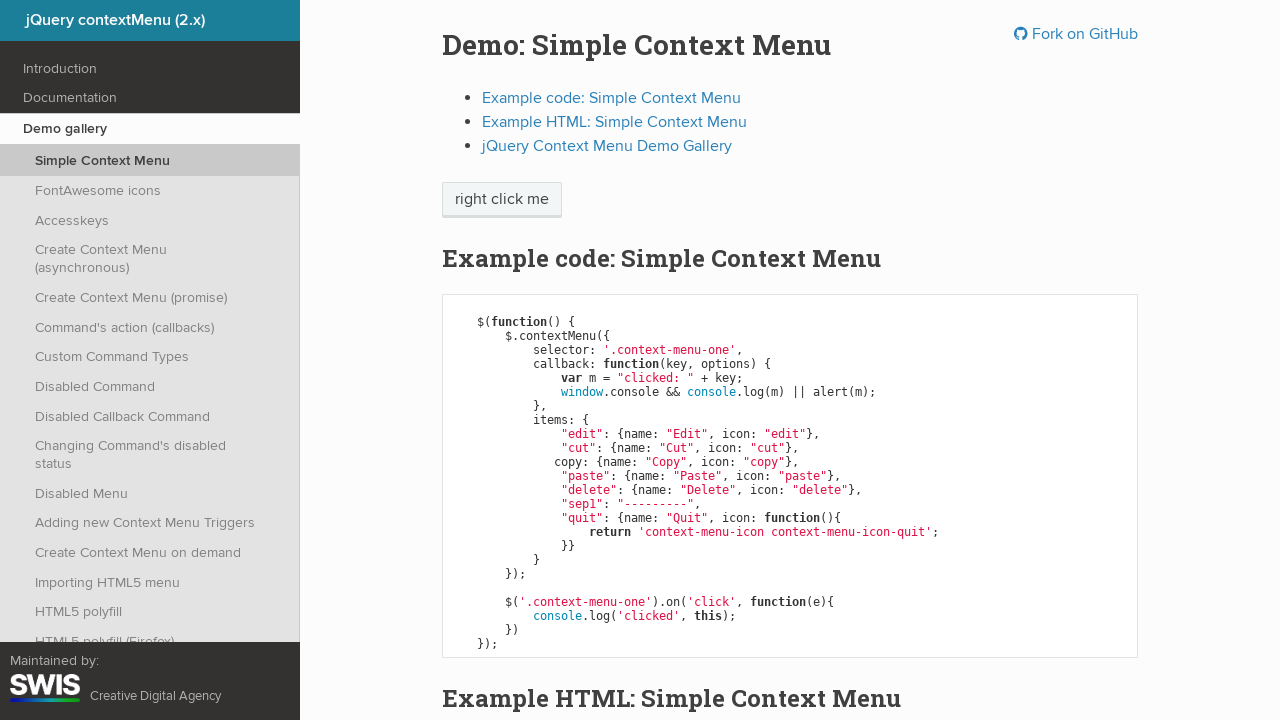

Located the 'right click me' element
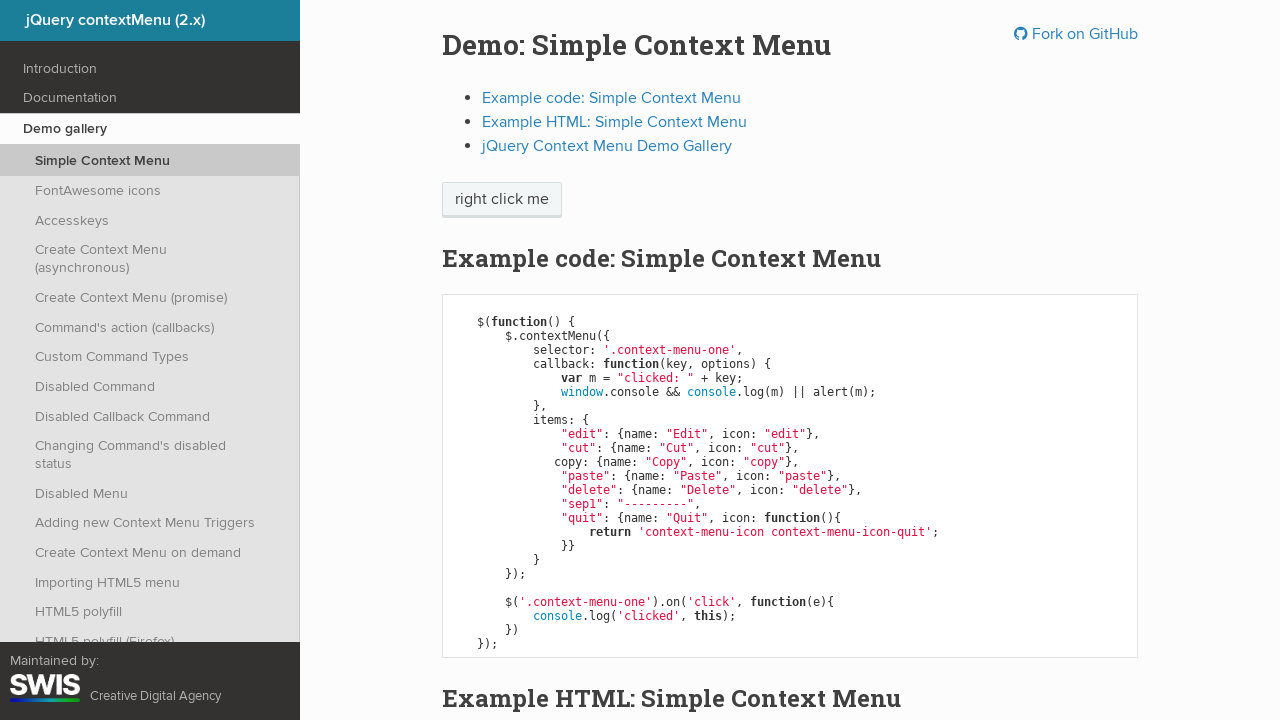

Performed right-click on the element at (502, 200) on xpath=//span[normalize-space()='right click me']
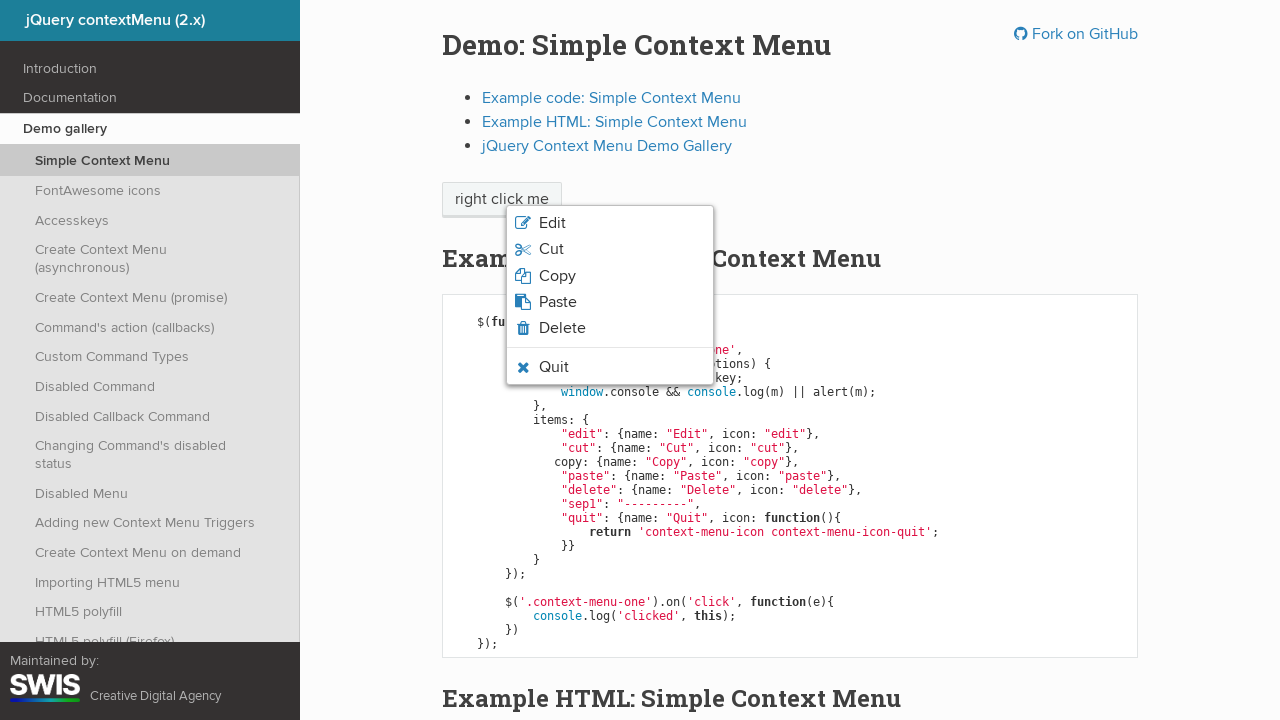

Clicked 'Copy' option from context menu at (557, 276) on xpath=//span[normalize-space()='Copy']
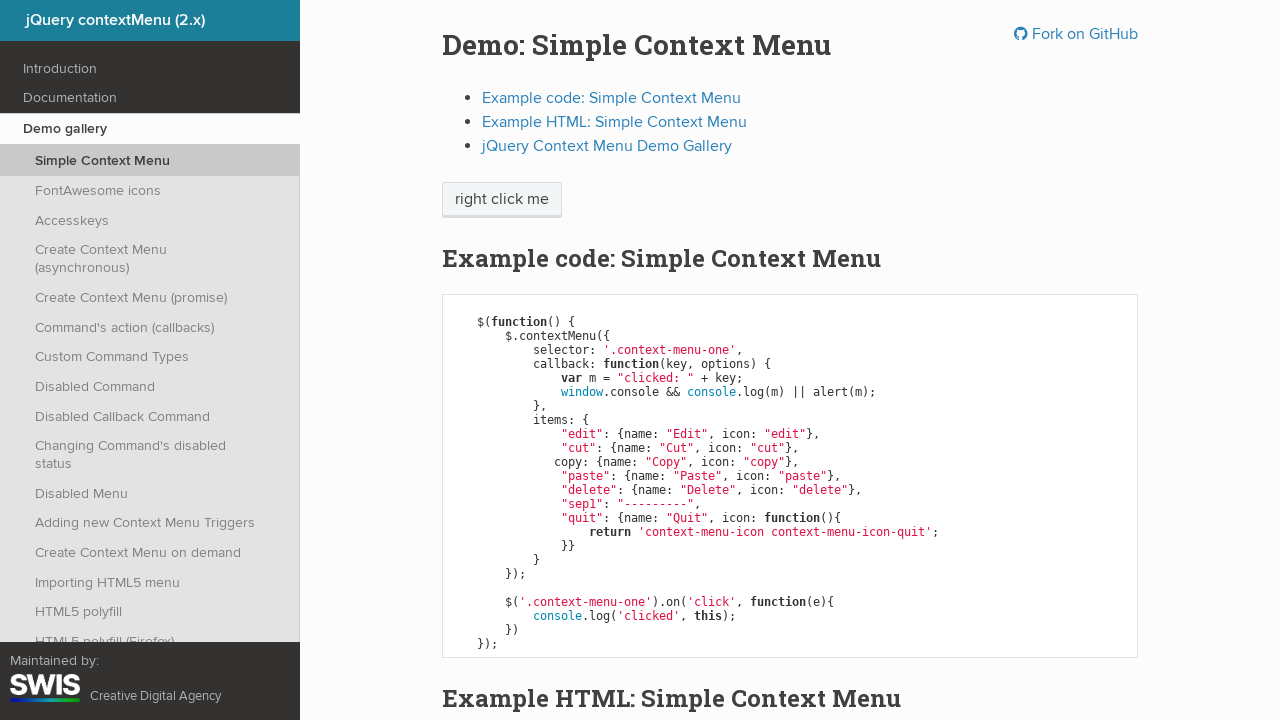

Alert dialog accepted
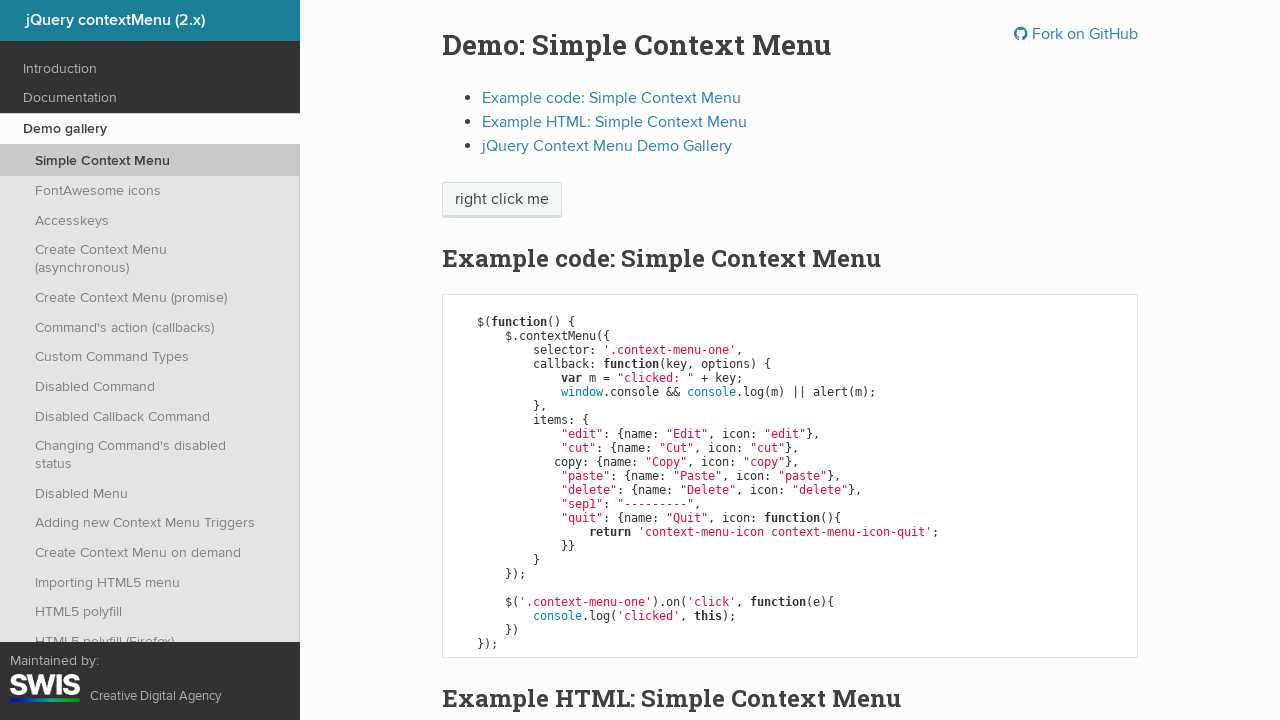

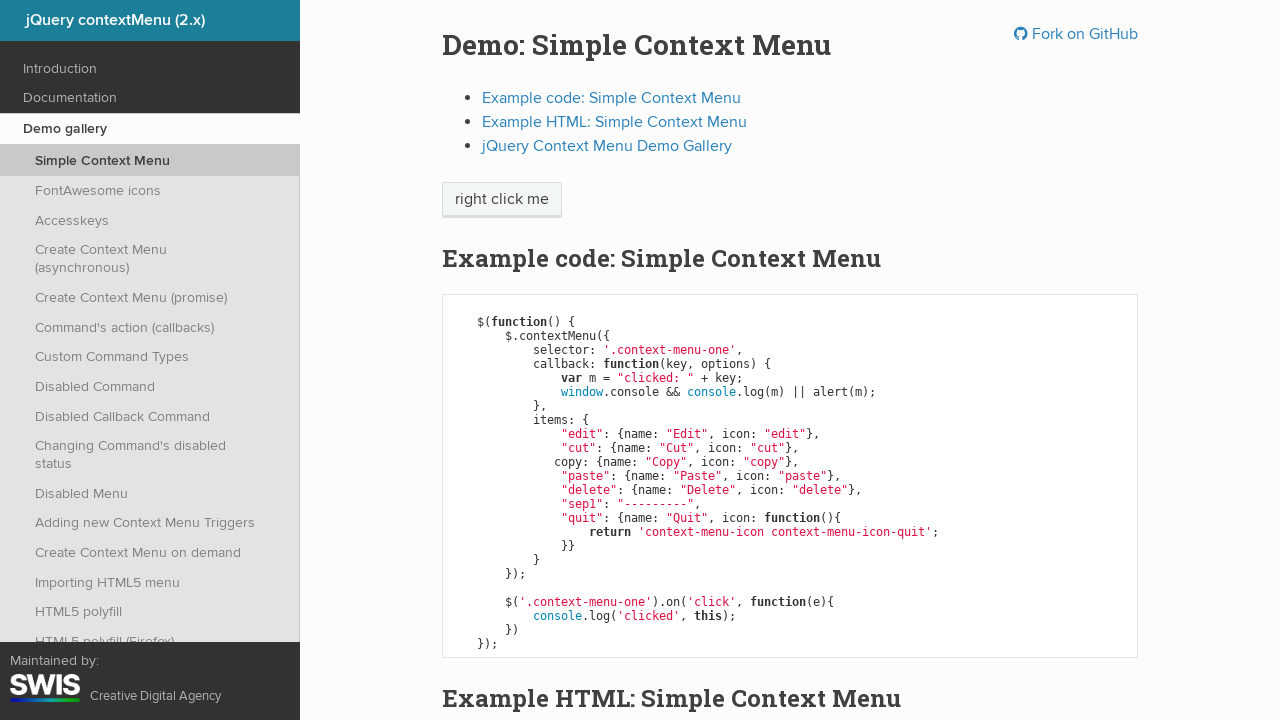